Navigates to the Akakce website homepage and verifies that the page loads successfully by checking the URL

Starting URL: https://www.akakce.com/

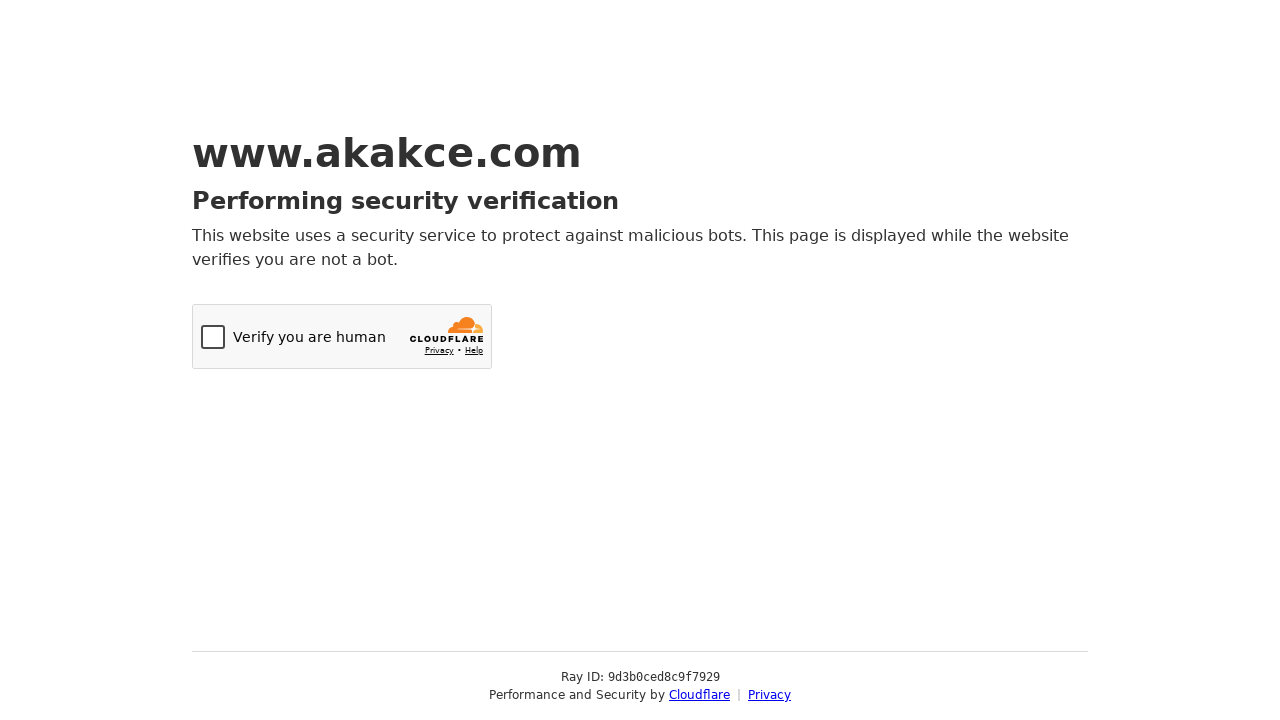

Navigated to Akakce homepage
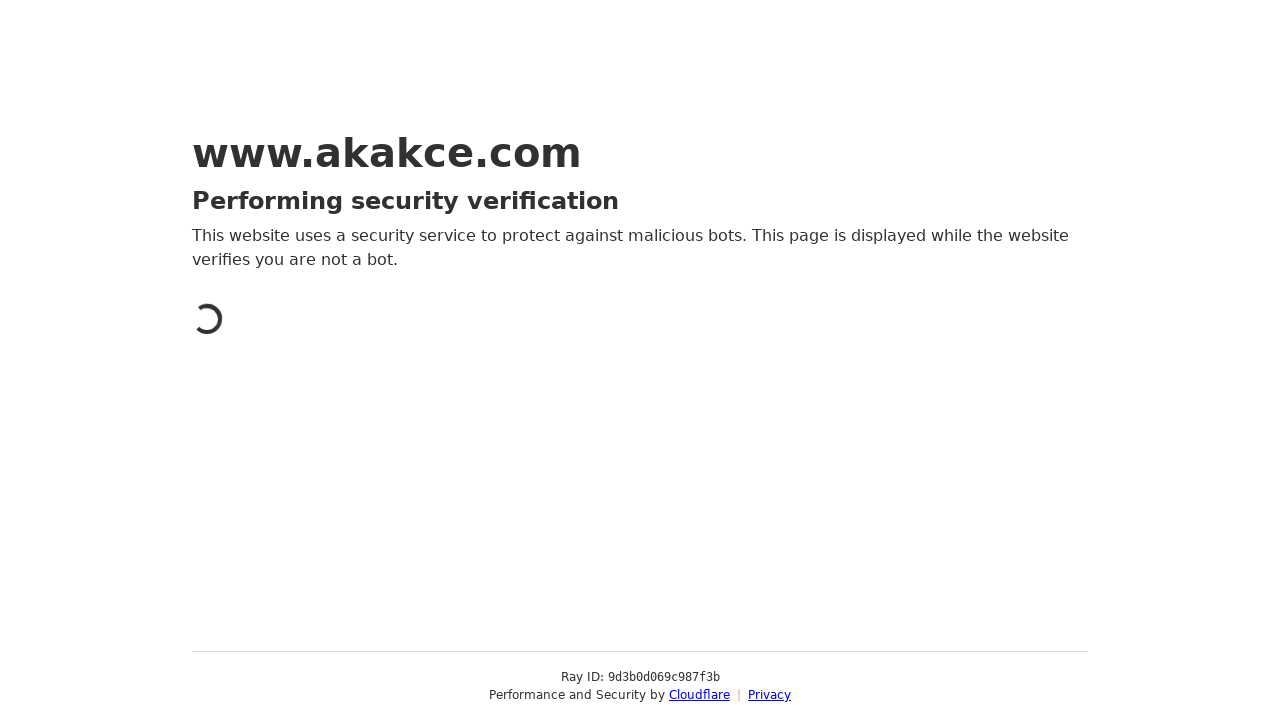

Verified that page URL matches expected homepage URL
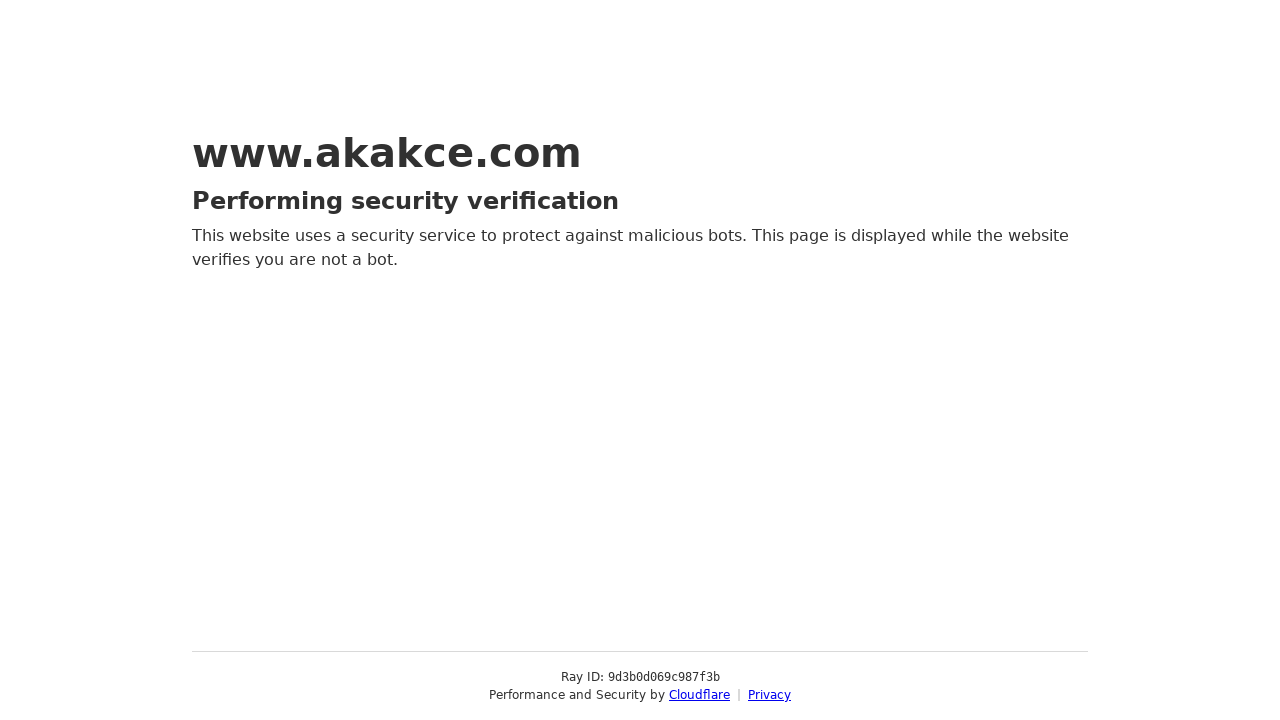

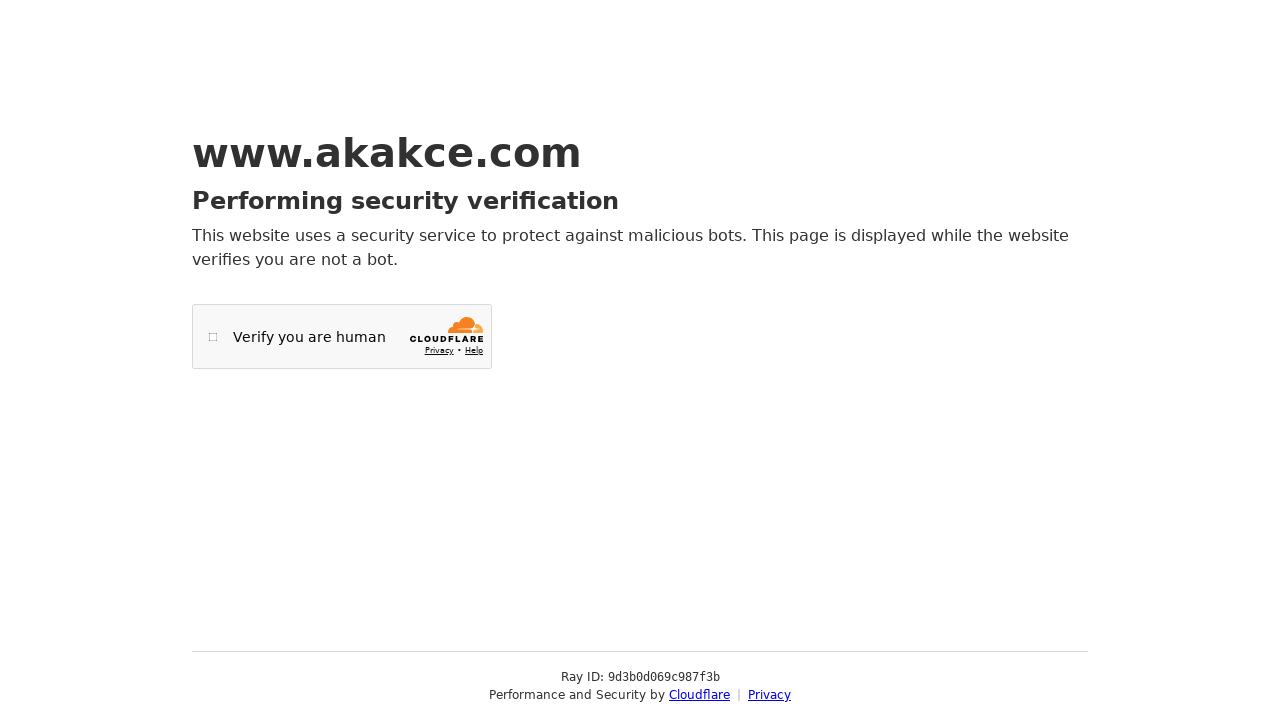